Tests e-commerce cart functionality by adding multiple specific vegetables to cart based on their names, then searches for and adds another item

Starting URL: https://rahulshettyacademy.com/seleniumPractise/

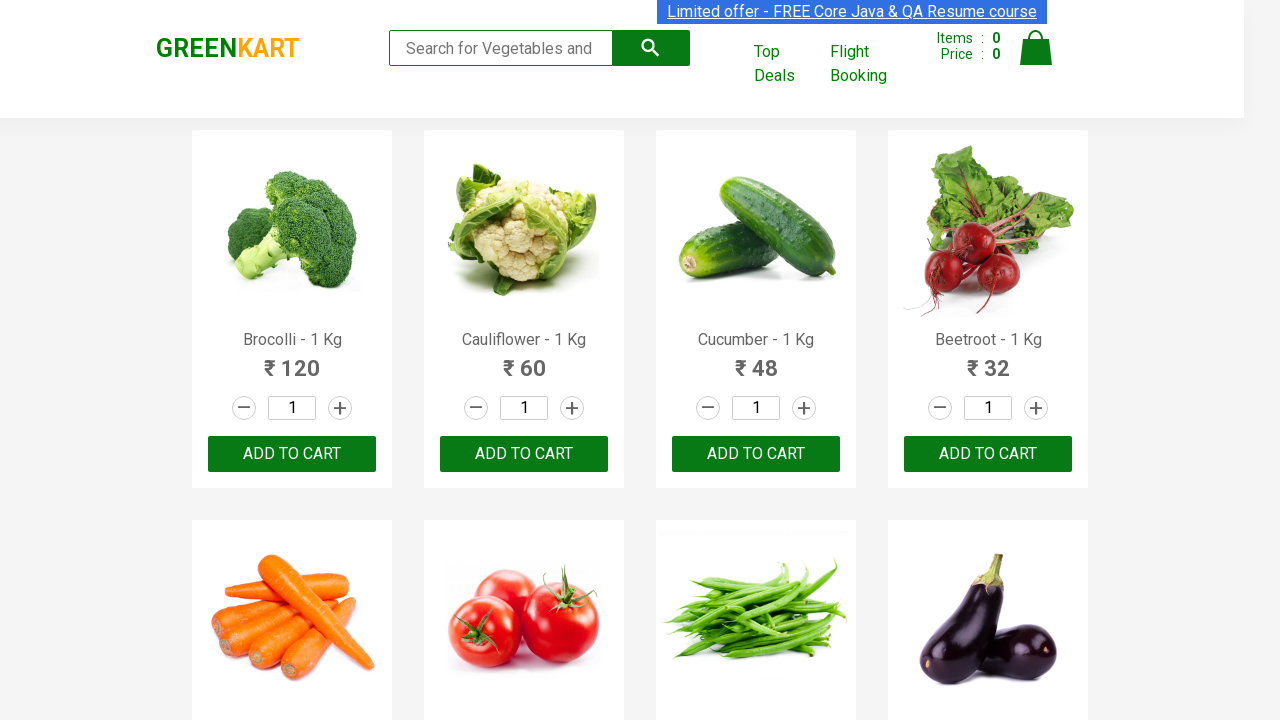

Retrieved all product elements from page
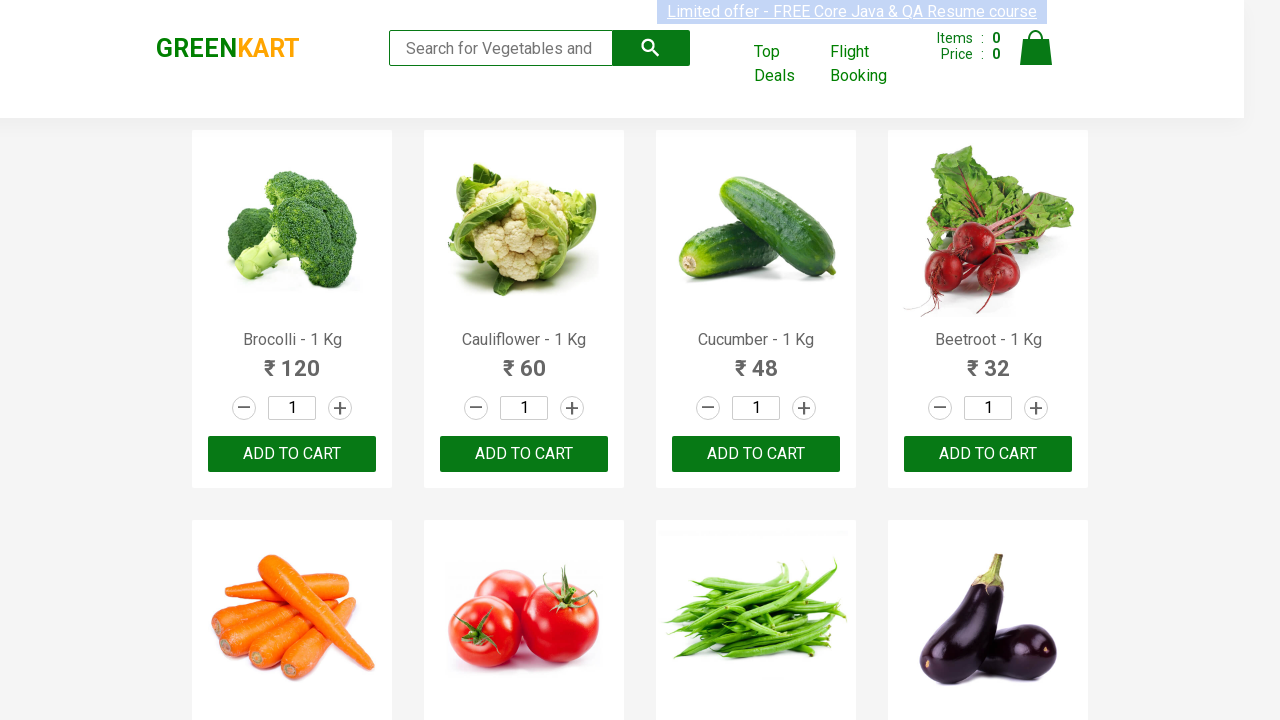

Retrieved text content for product at index 0
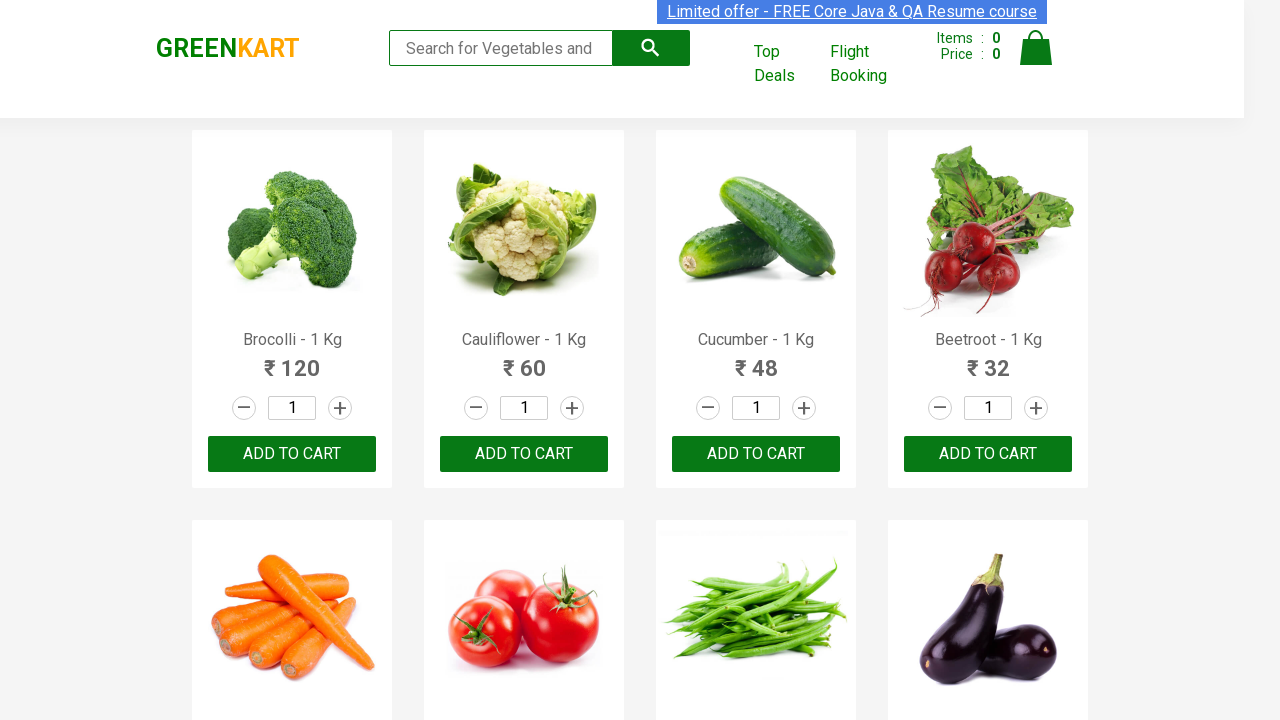

Clicked ADD TO CART button for Brocolli at (292, 454) on xpath=//div[@class='product-action']/button >> nth=0
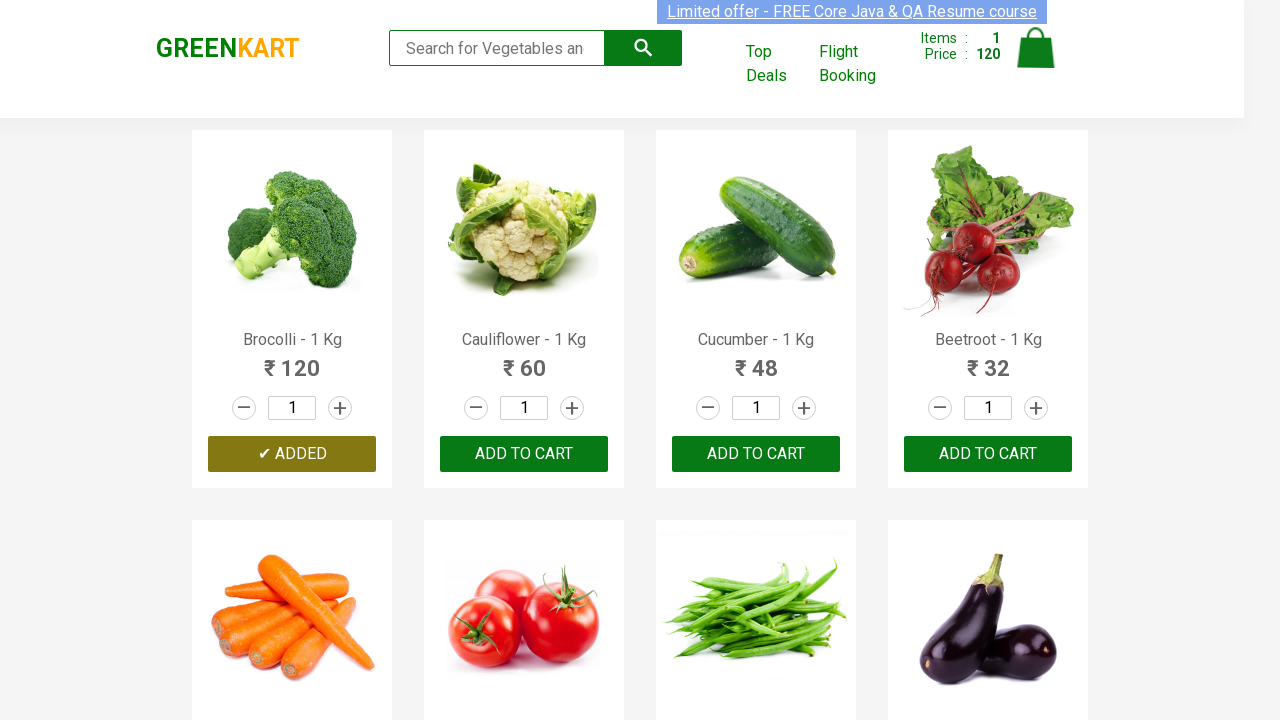

Retrieved text content for product at index 1
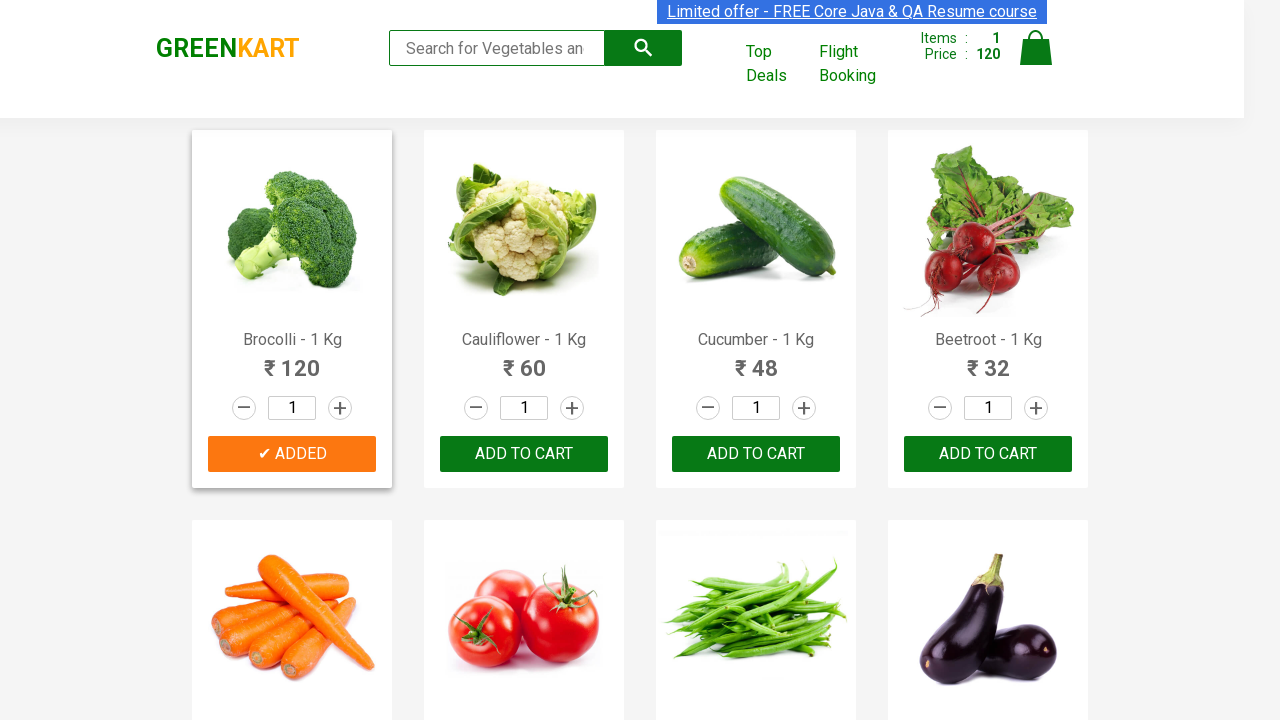

Retrieved text content for product at index 2
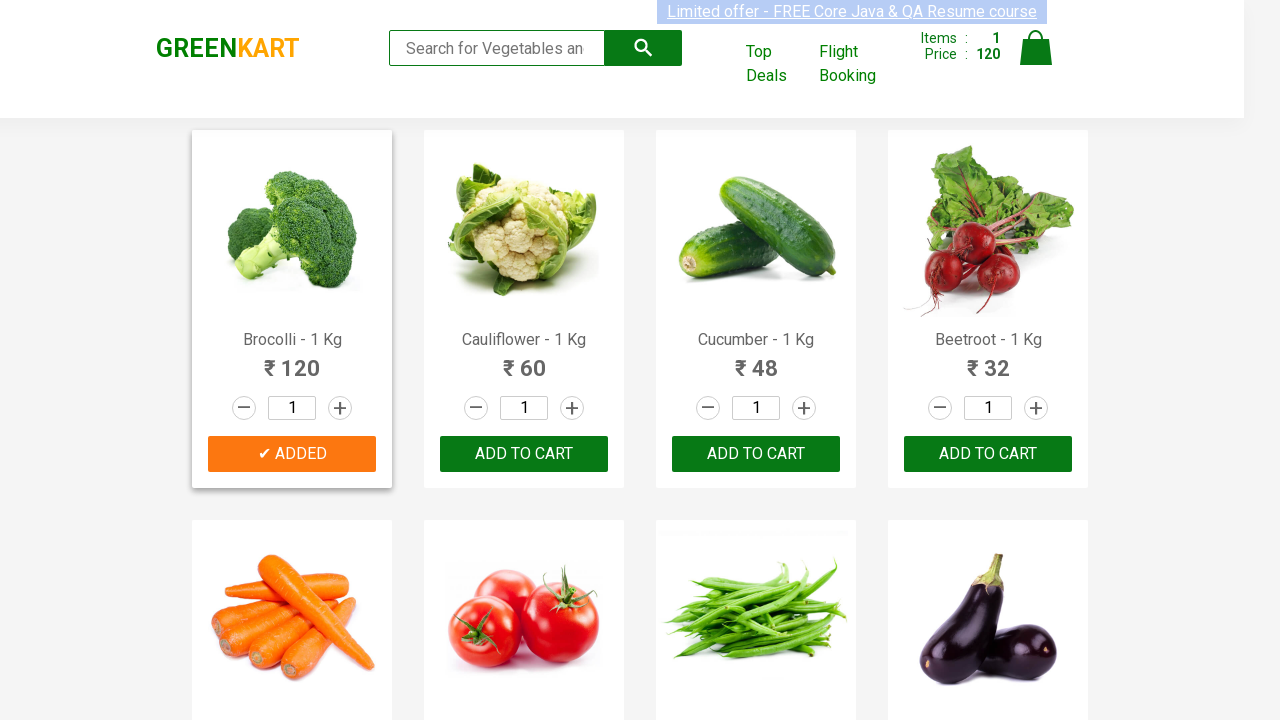

Clicked ADD TO CART button for Cucumber at (756, 454) on xpath=//div[@class='product-action']/button >> nth=2
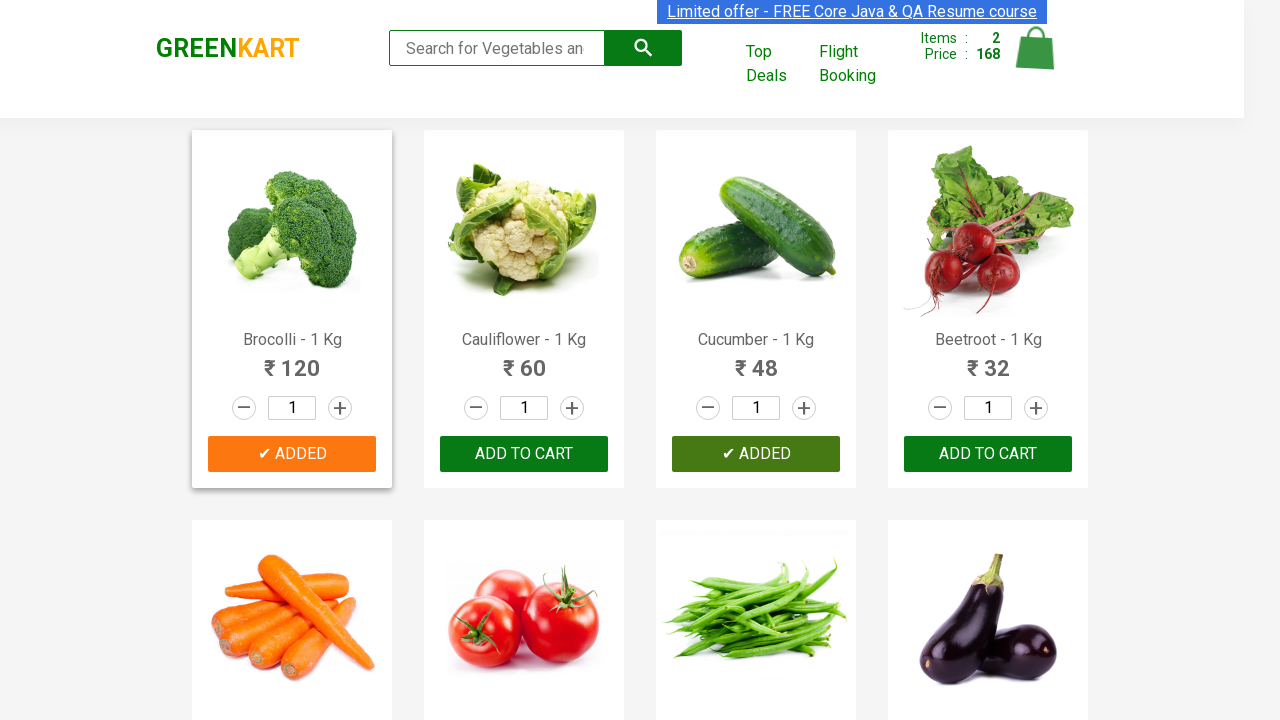

Retrieved text content for product at index 3
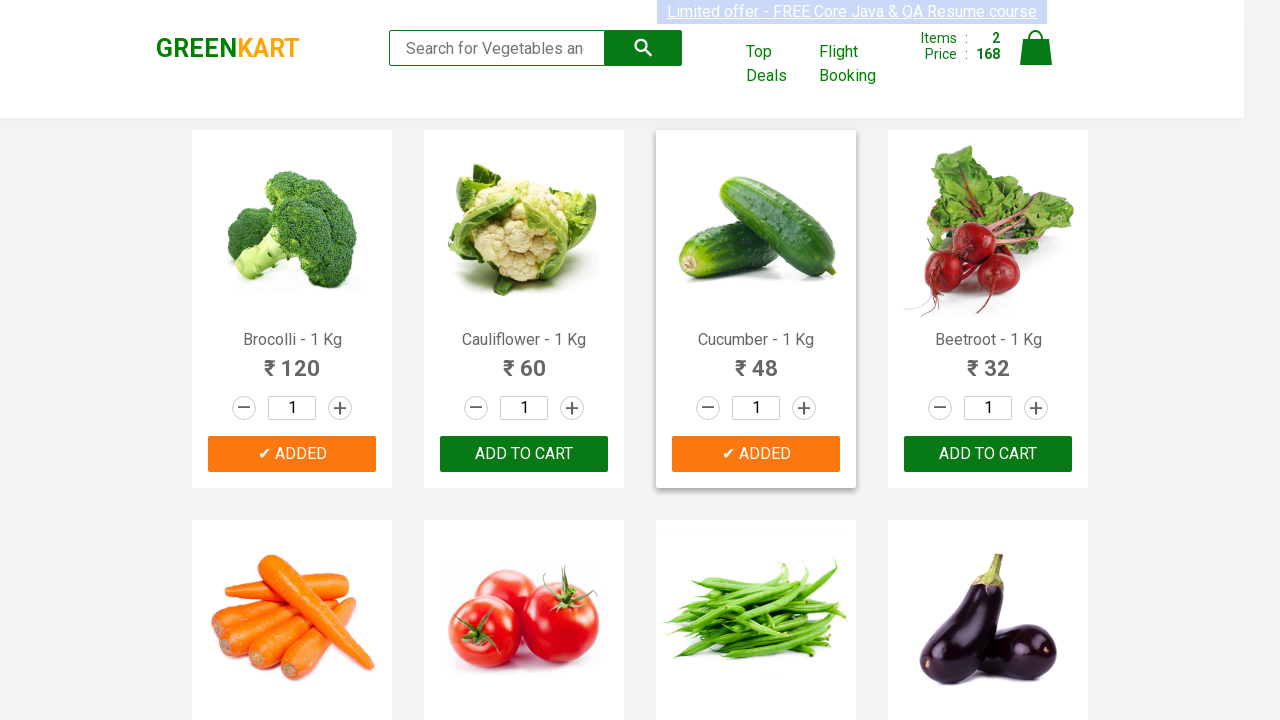

Clicked ADD TO CART button for Beetroot at (988, 454) on xpath=//div[@class='product-action']/button >> nth=3
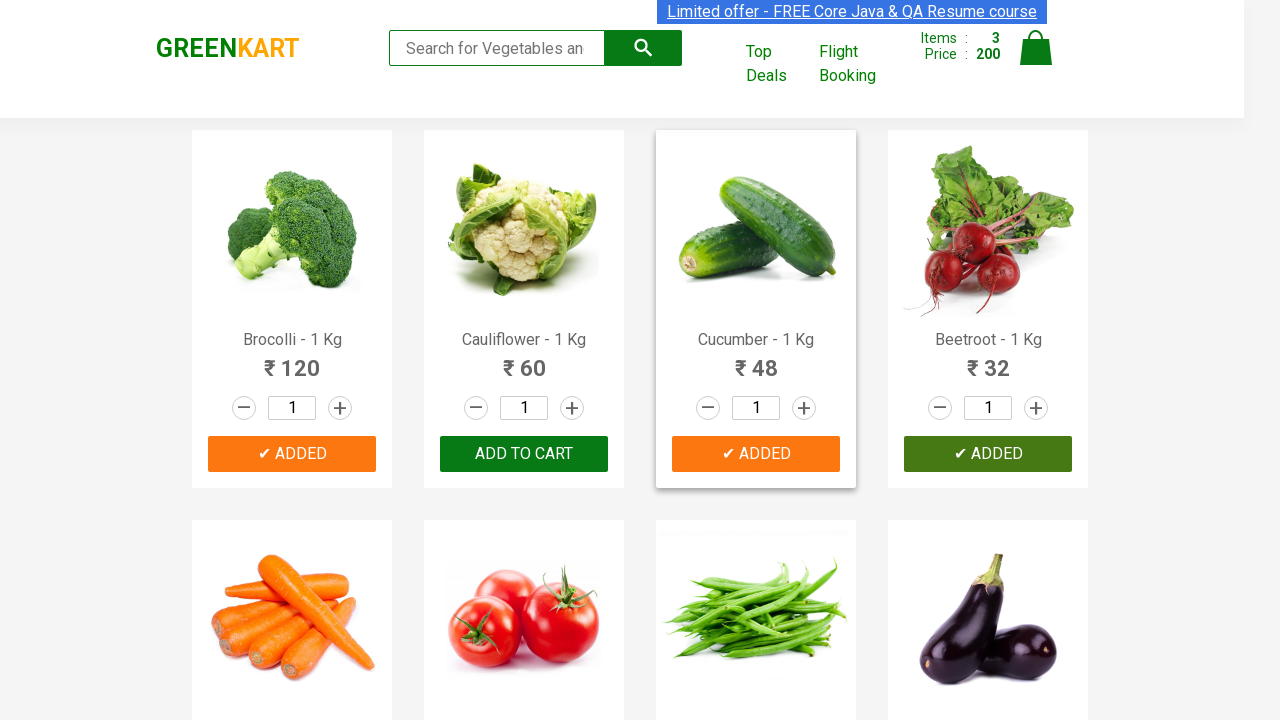

Retrieved text content for product at index 4
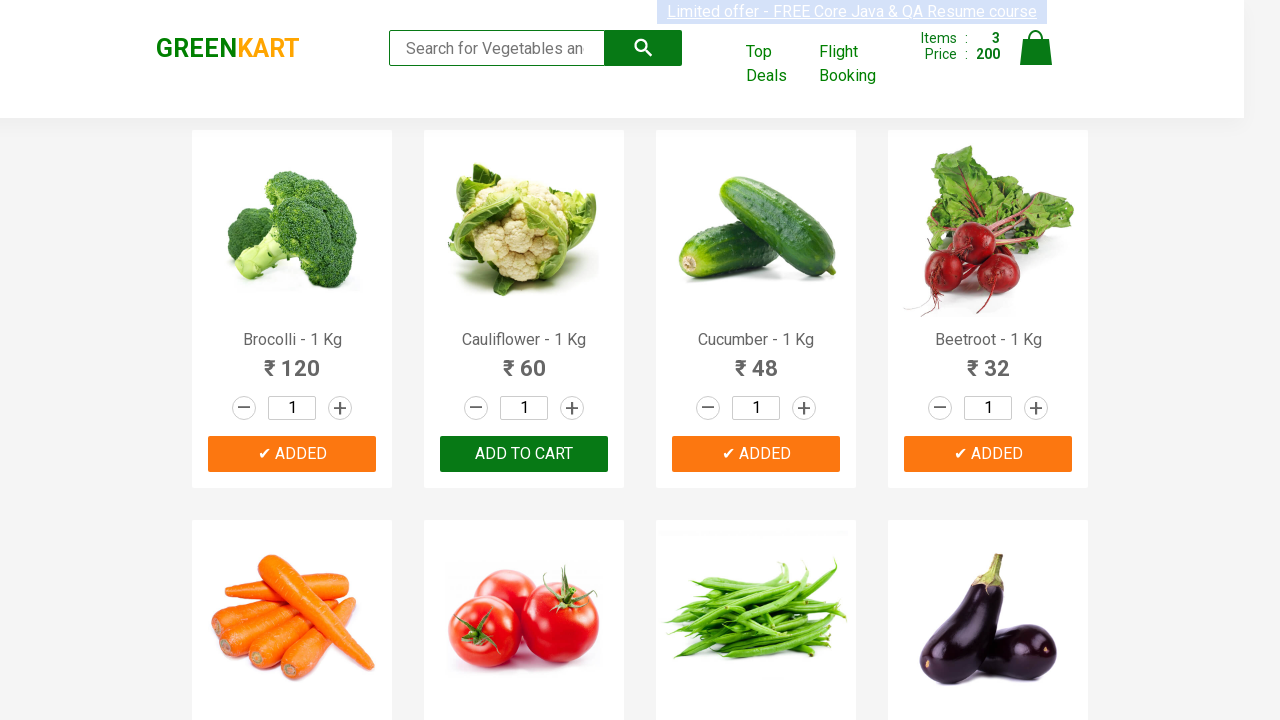

Retrieved text content for product at index 5
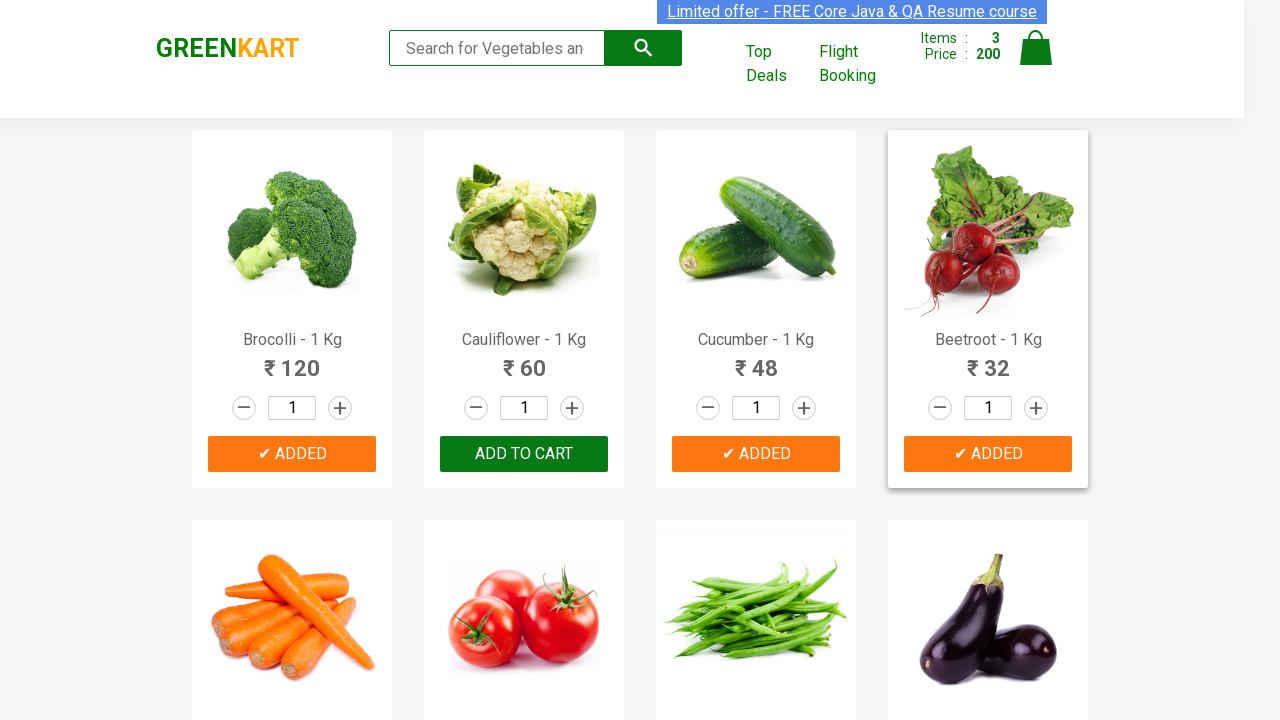

Clicked ADD TO CART button for Tomato at (524, 360) on xpath=//div[@class='product-action']/button >> nth=5
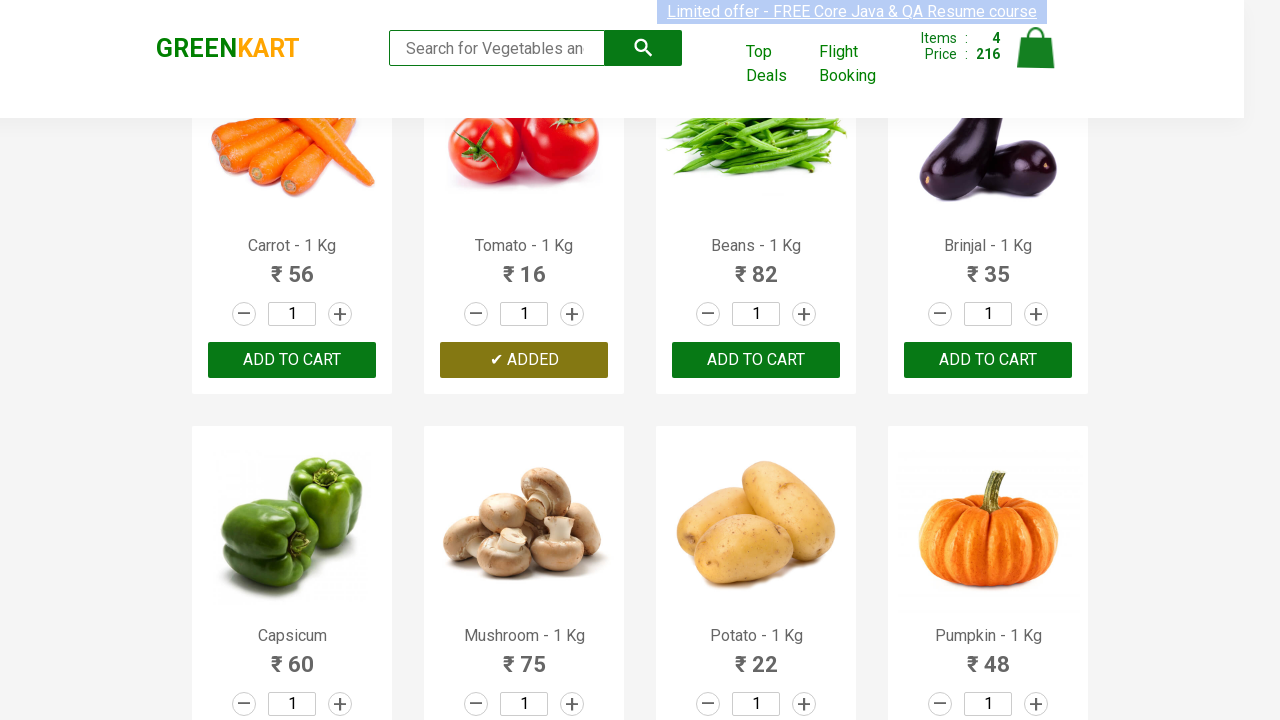

Filled search field with 'Orange' on input[type='search']
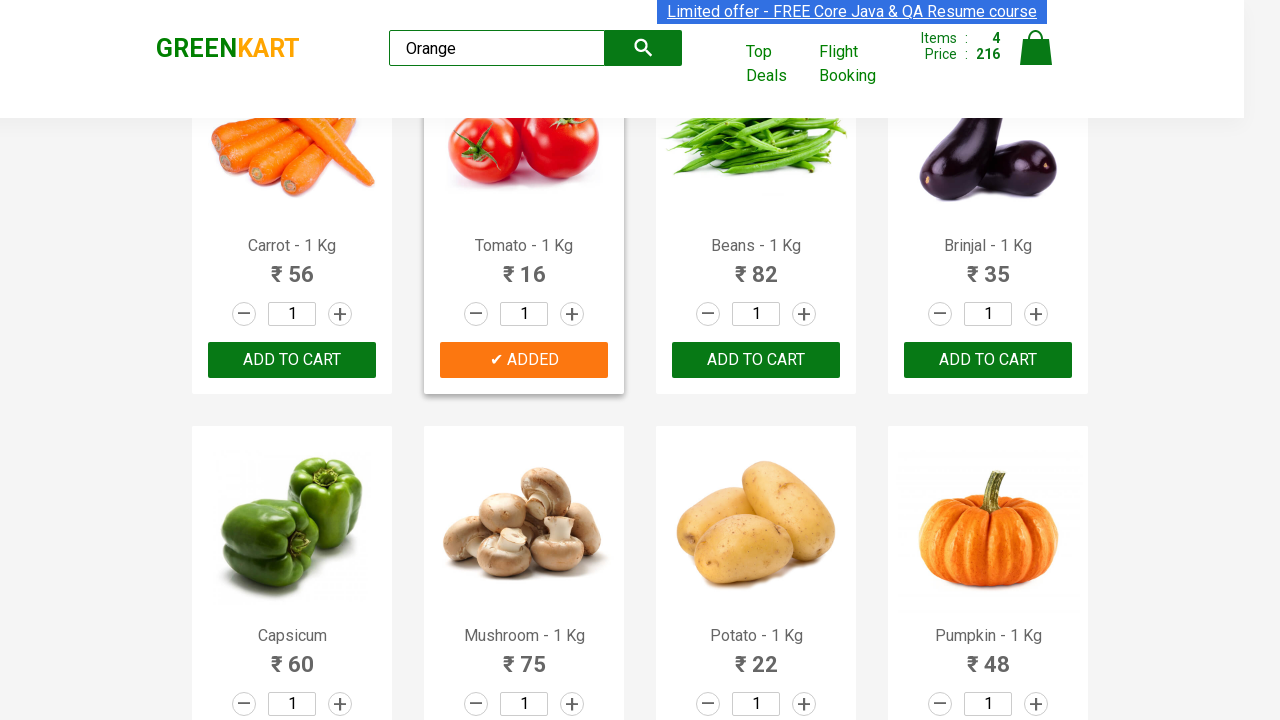

Waited 2 seconds for search results to load
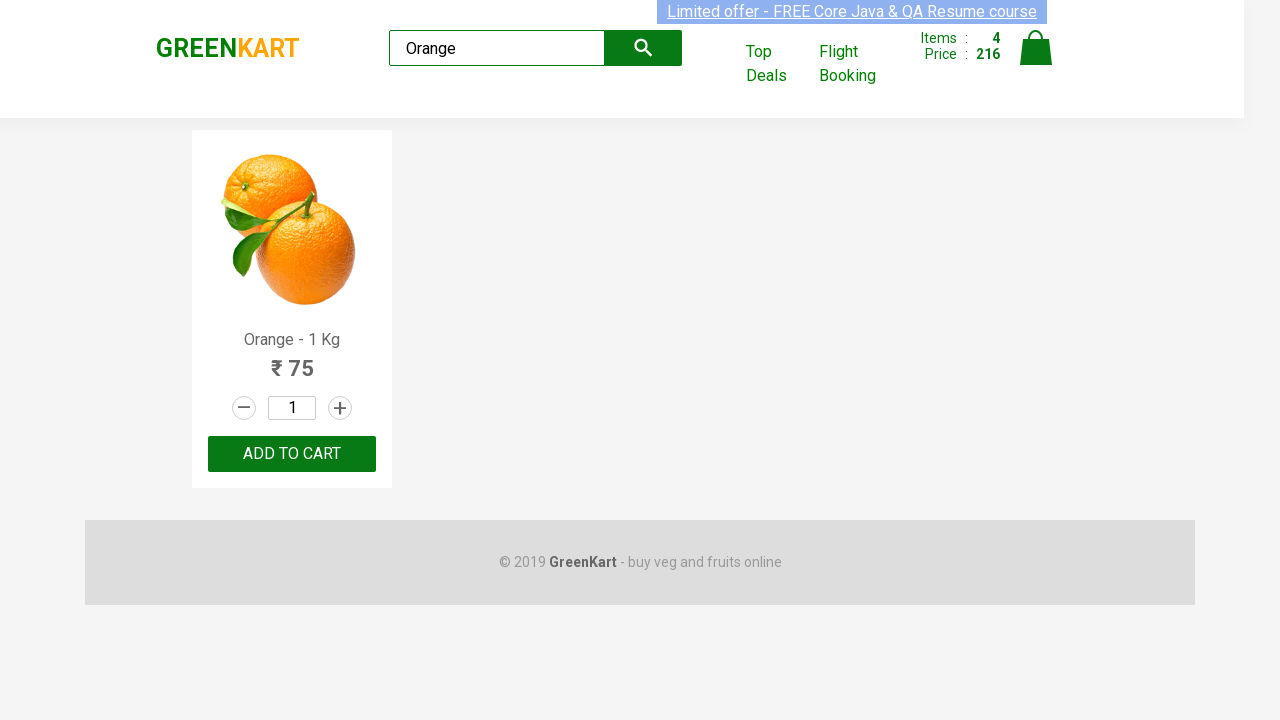

Clicked ADD TO CART button for Orange search result at (292, 454) on xpath=//button[text()='ADD TO CART']
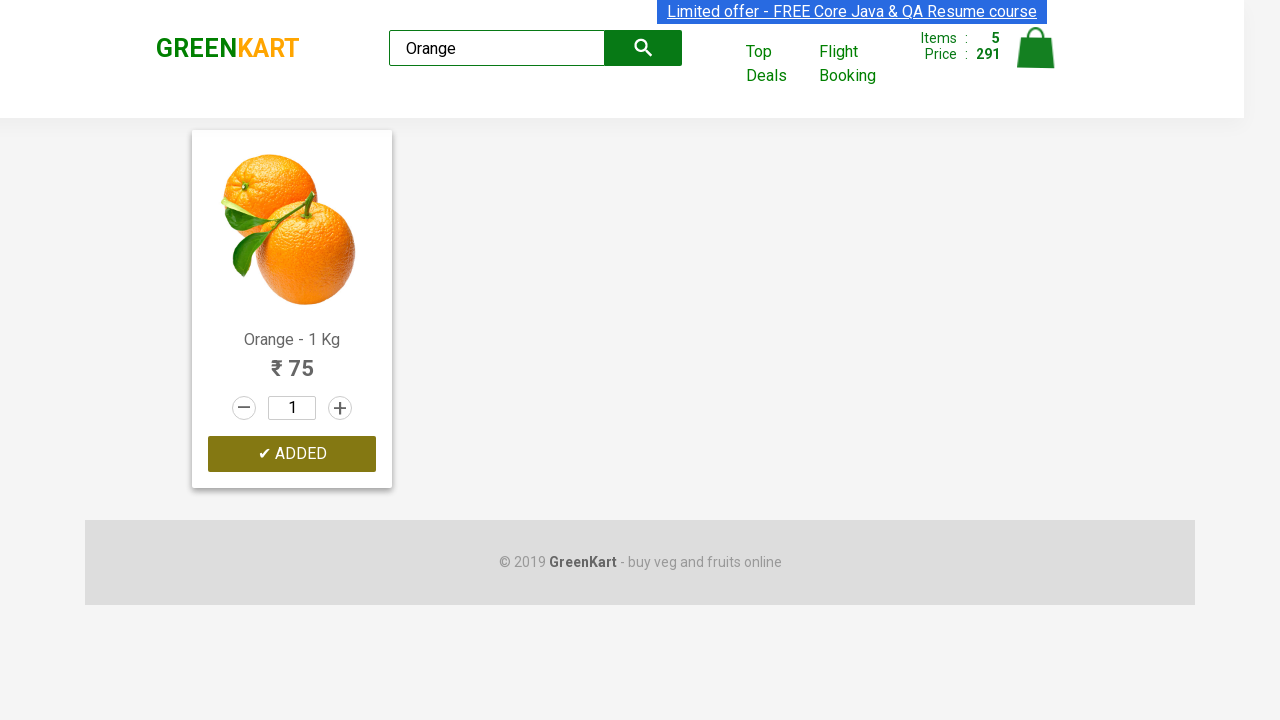

Waited 1 second after adding Orange to cart
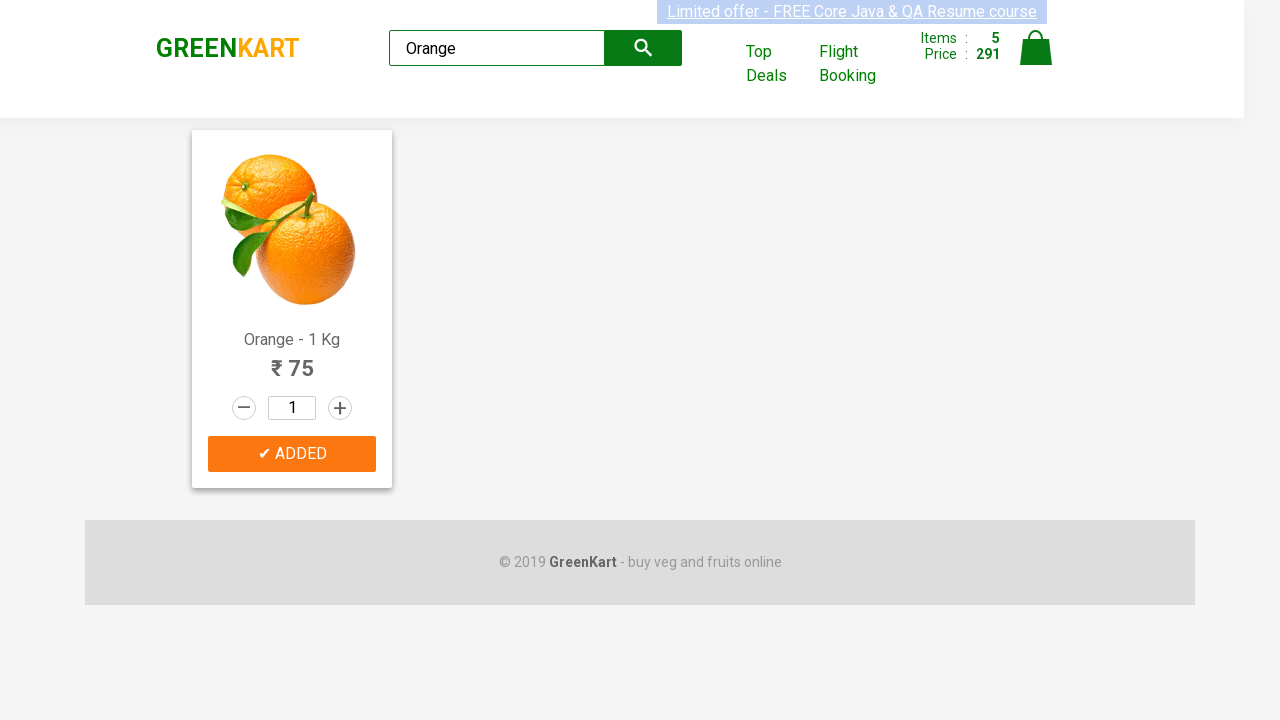

Cleared search field on input[type='search']
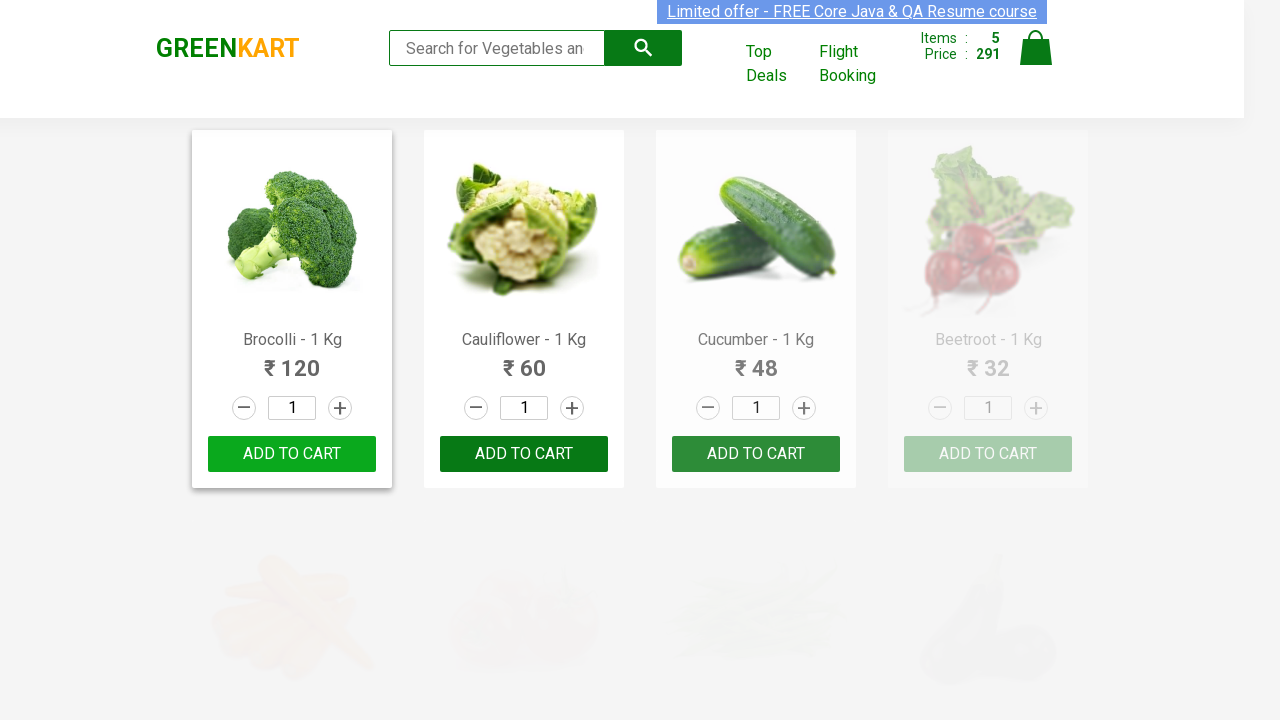

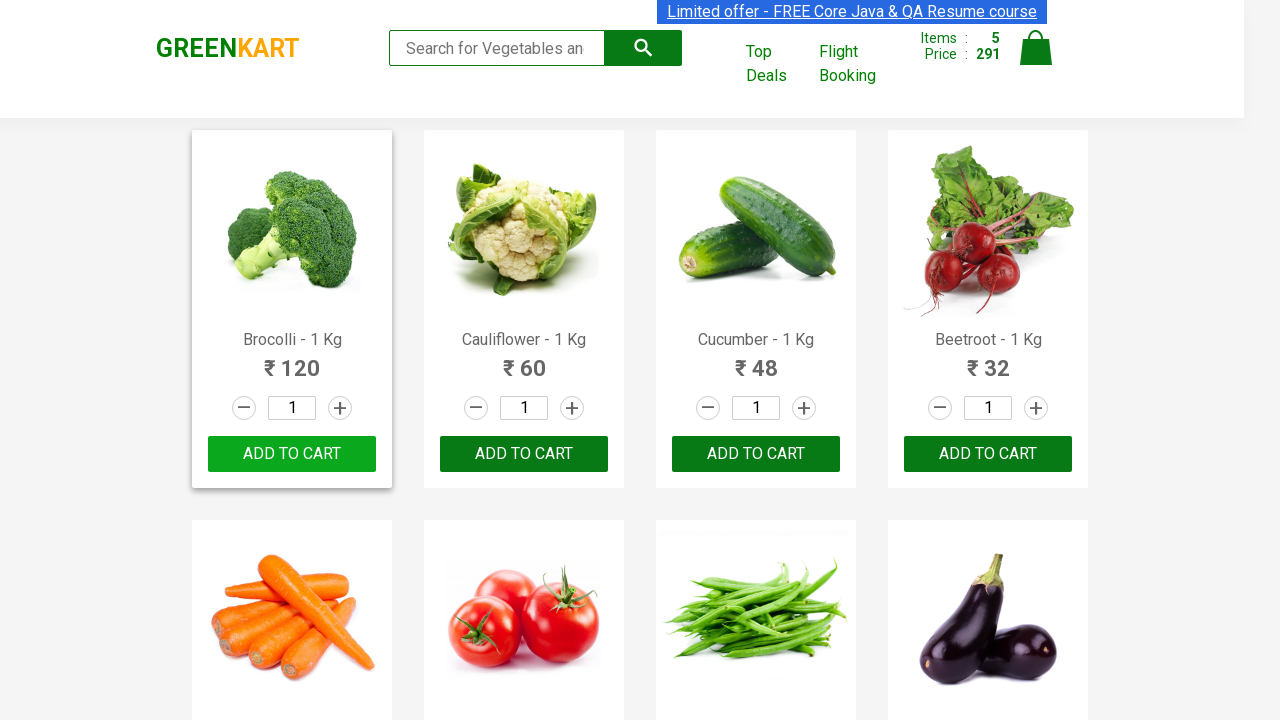